Tests Tiki's account popup functionality by opening the account menu, triggering login form validation without credentials, and verifying error messages

Starting URL: https://tiki.vn/

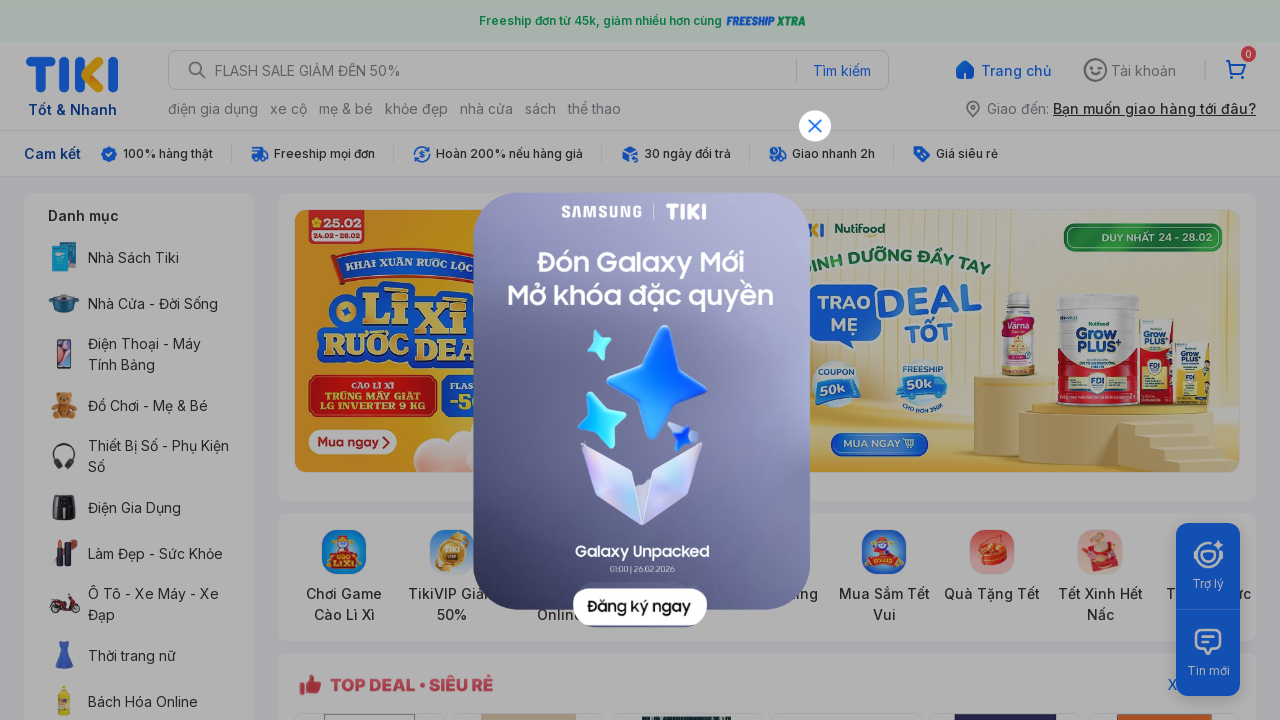

Waited 5 seconds for initial popup to appear
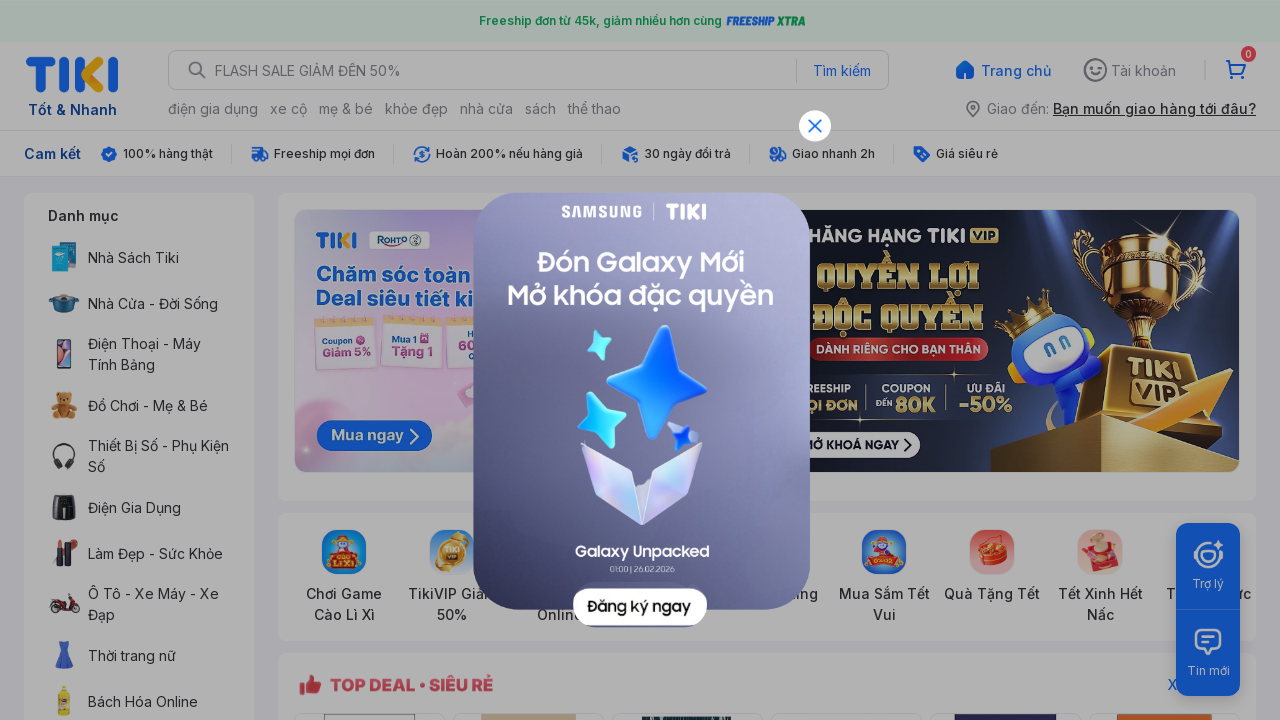

Clicked close button to dismiss initial popup at (815, 126) on img[alt='close-icon']
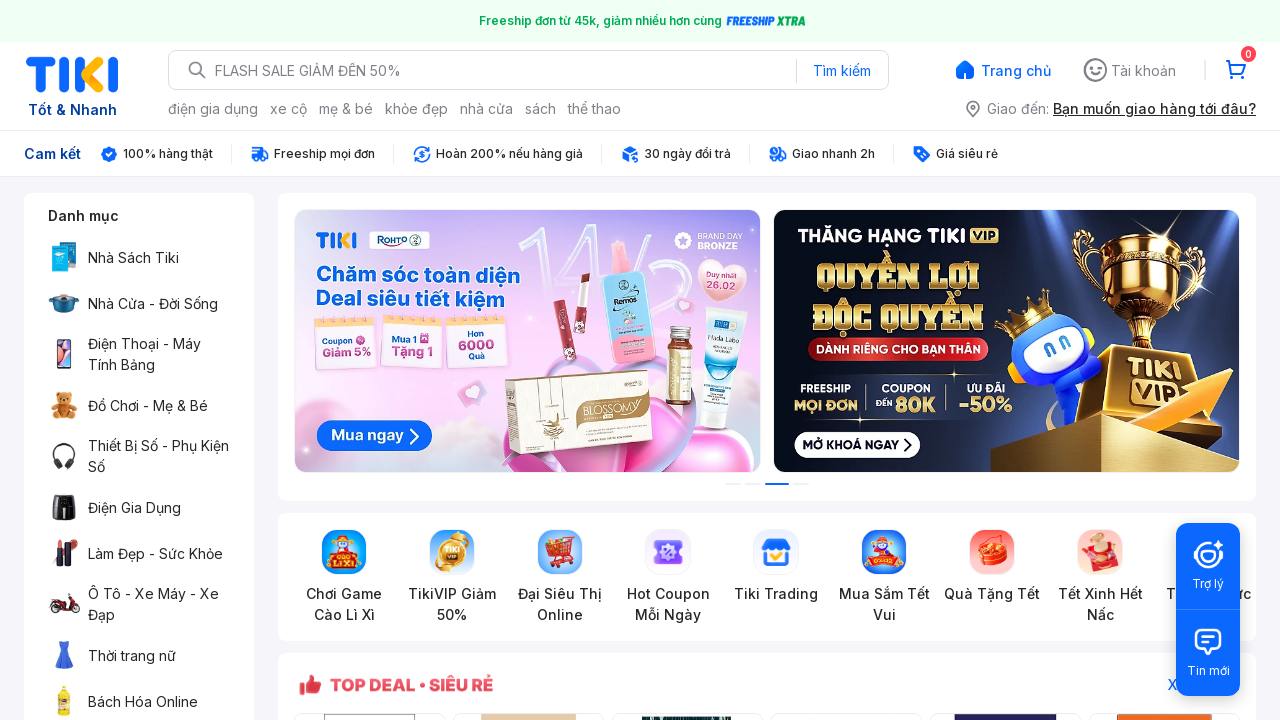

Clicked on Account menu (Tài khoản) at (1144, 70) on span:text('Tài khoản')
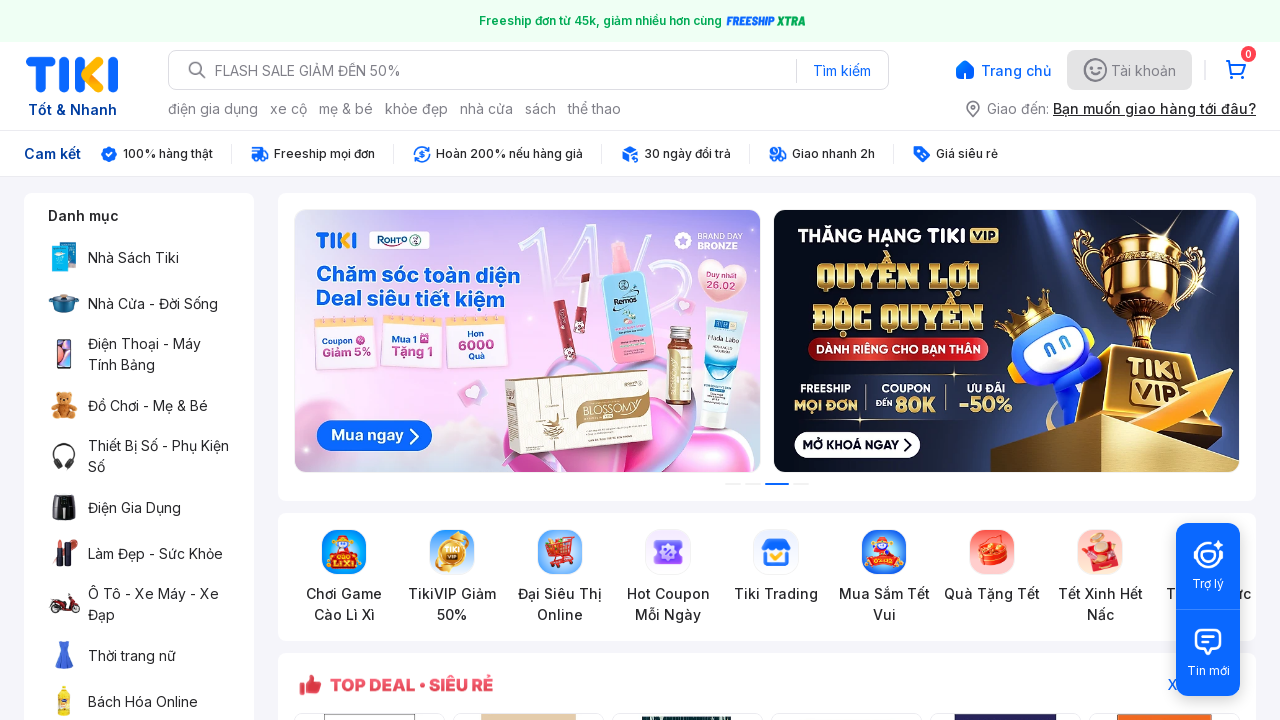

Account popup appeared in DOM
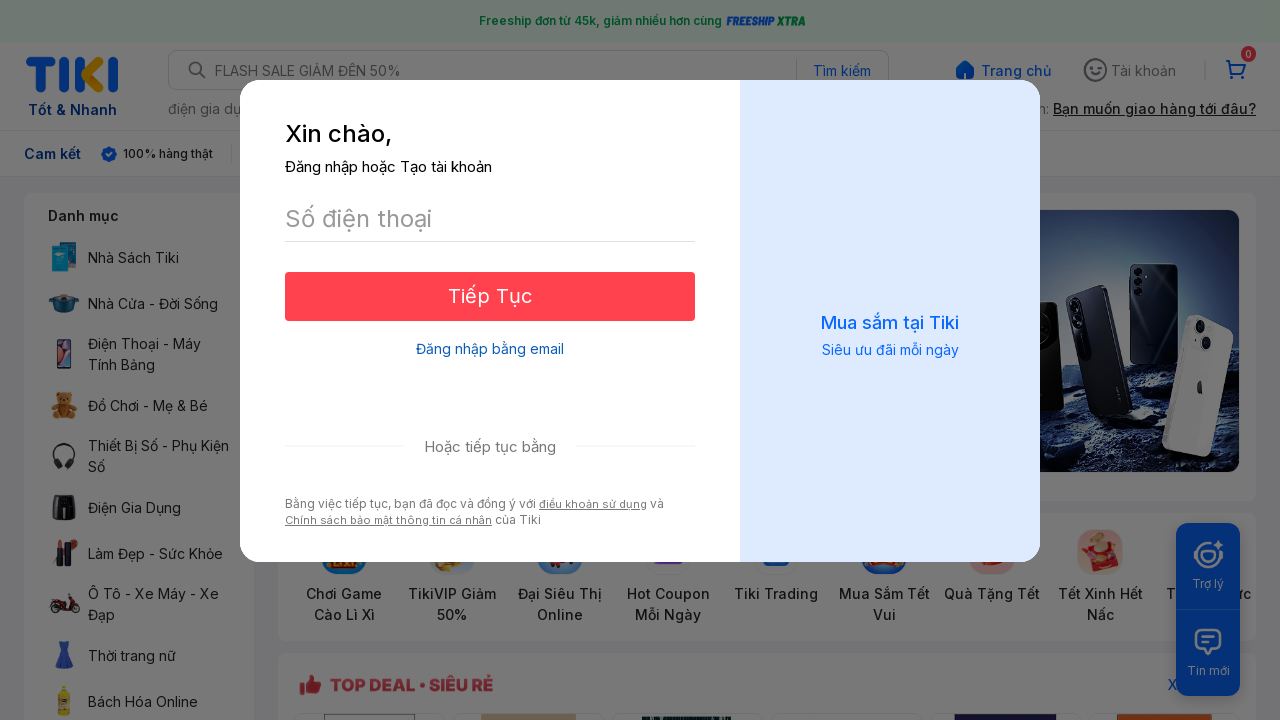

Waited 2 seconds for popup content to fully load
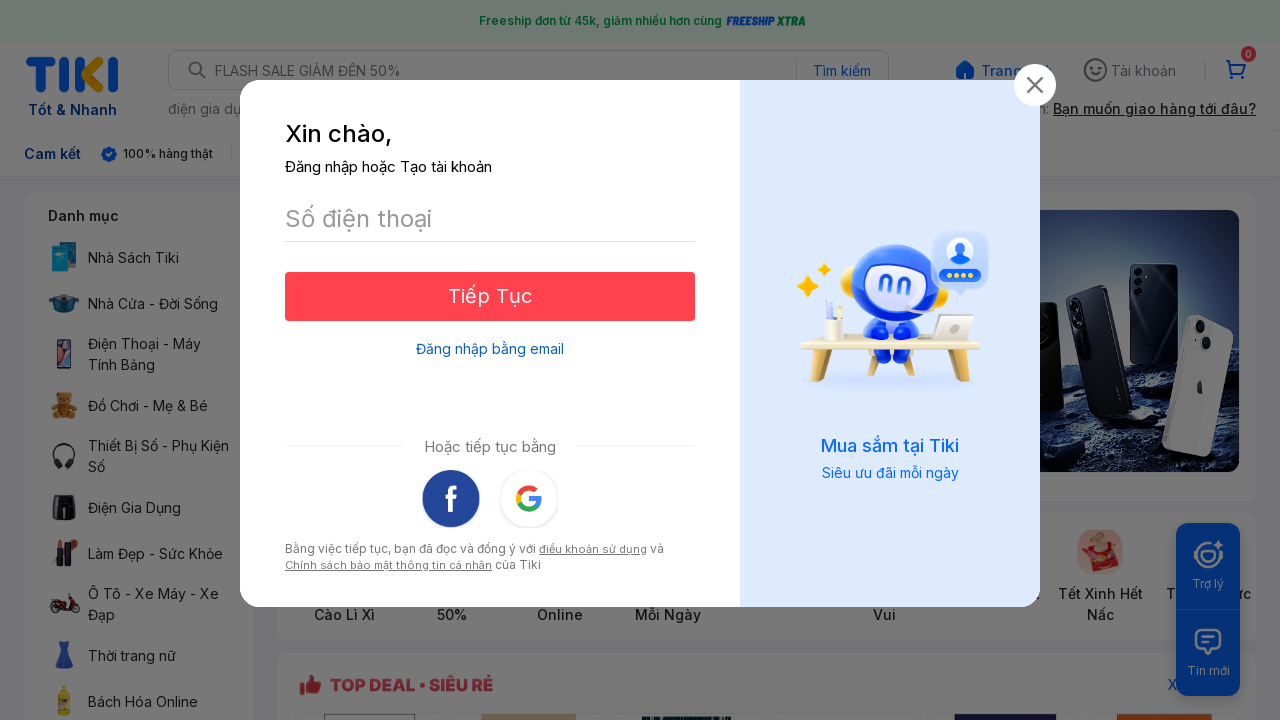

Clicked on login with email option at (490, 349) on p.login-with-email
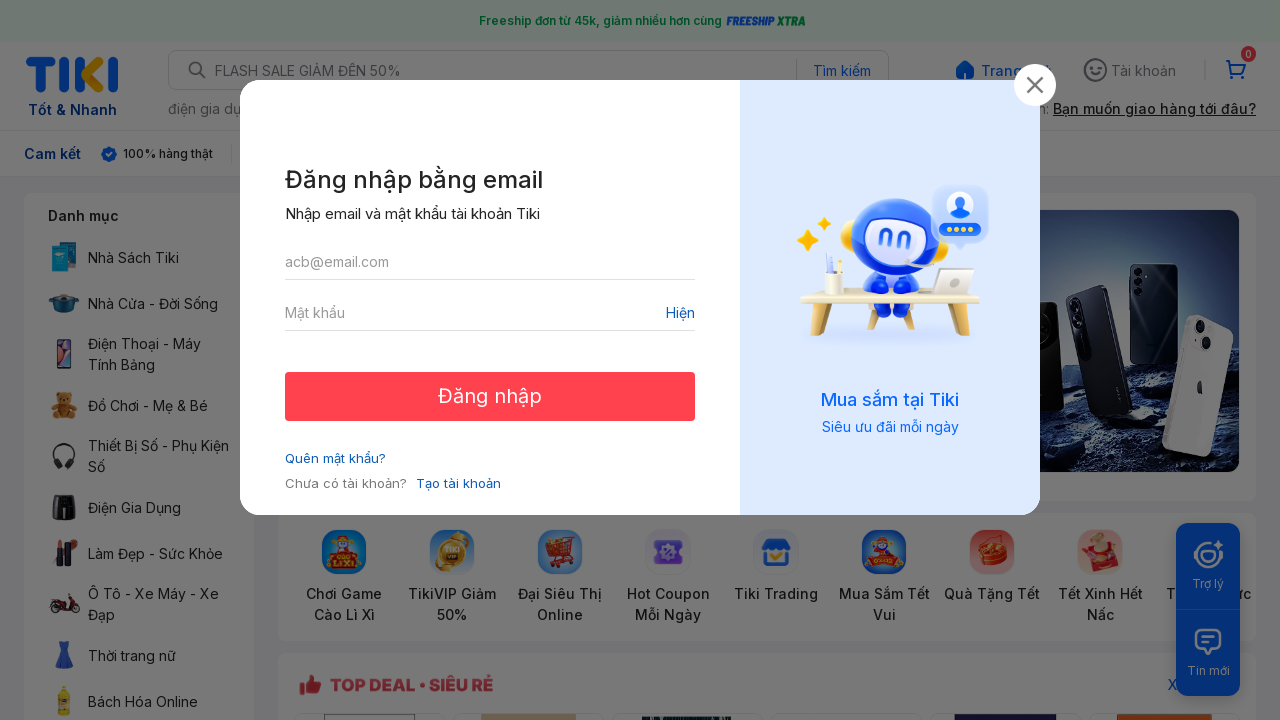

Waited 2 seconds for login form to render
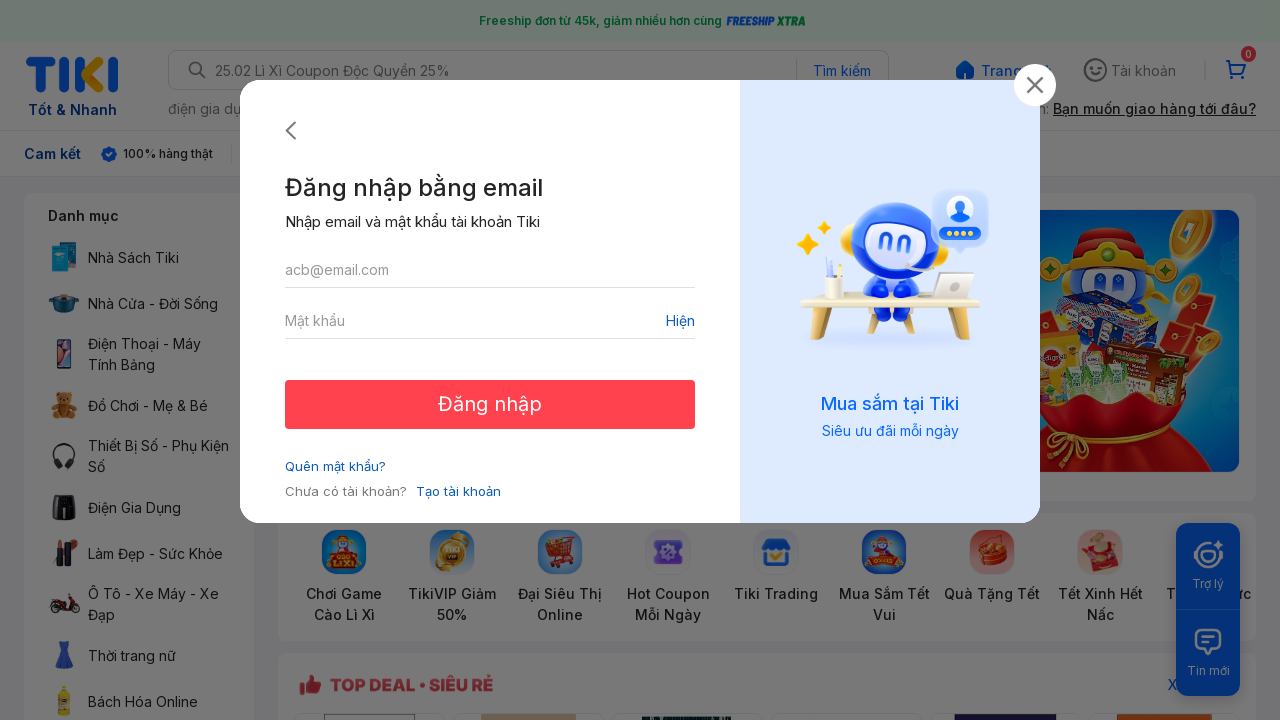

Clicked login button without entering credentials at (490, 404) on button:text('Đăng nhập')
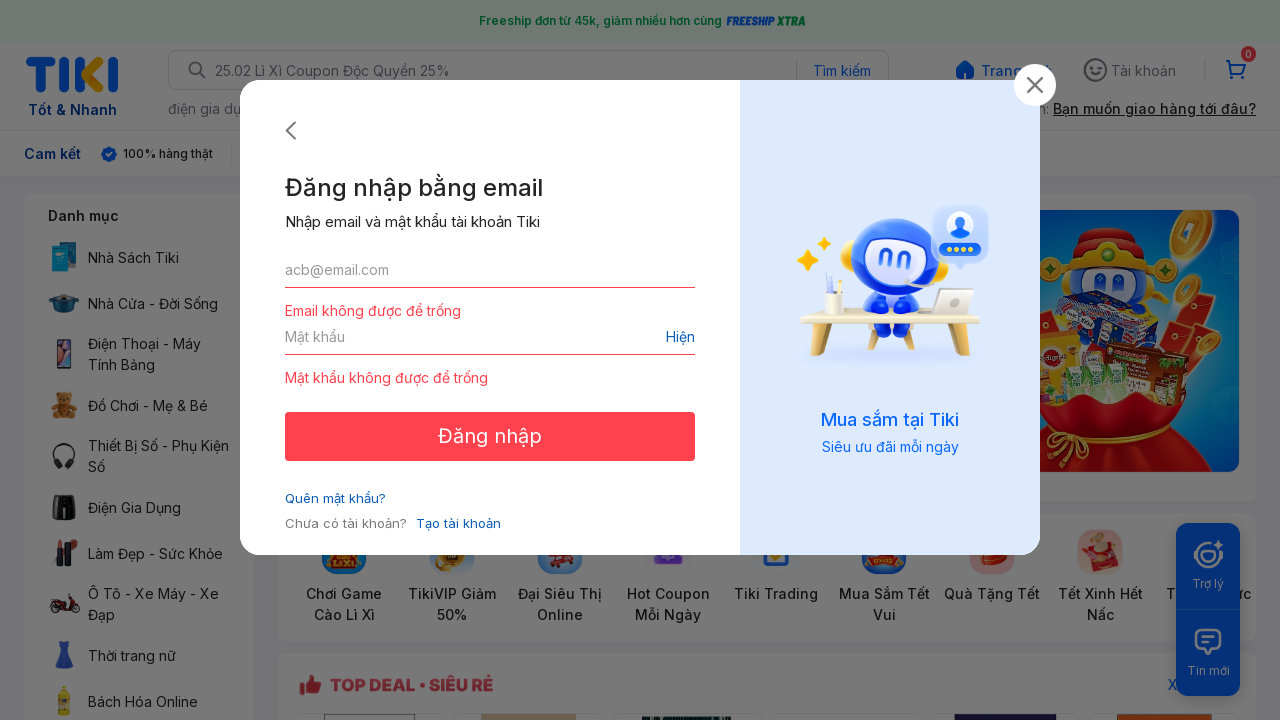

Email validation error message appeared (Email không được để trống)
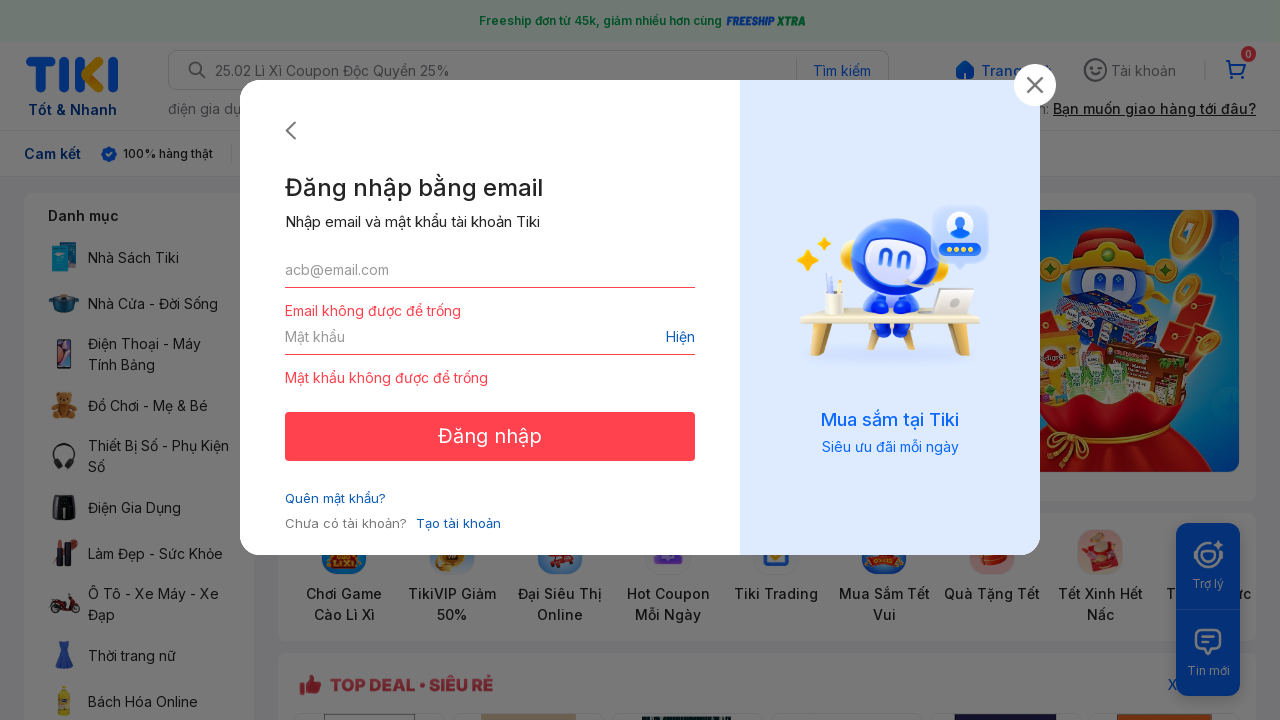

Password validation error message appeared (Mật khẩu không được để trống)
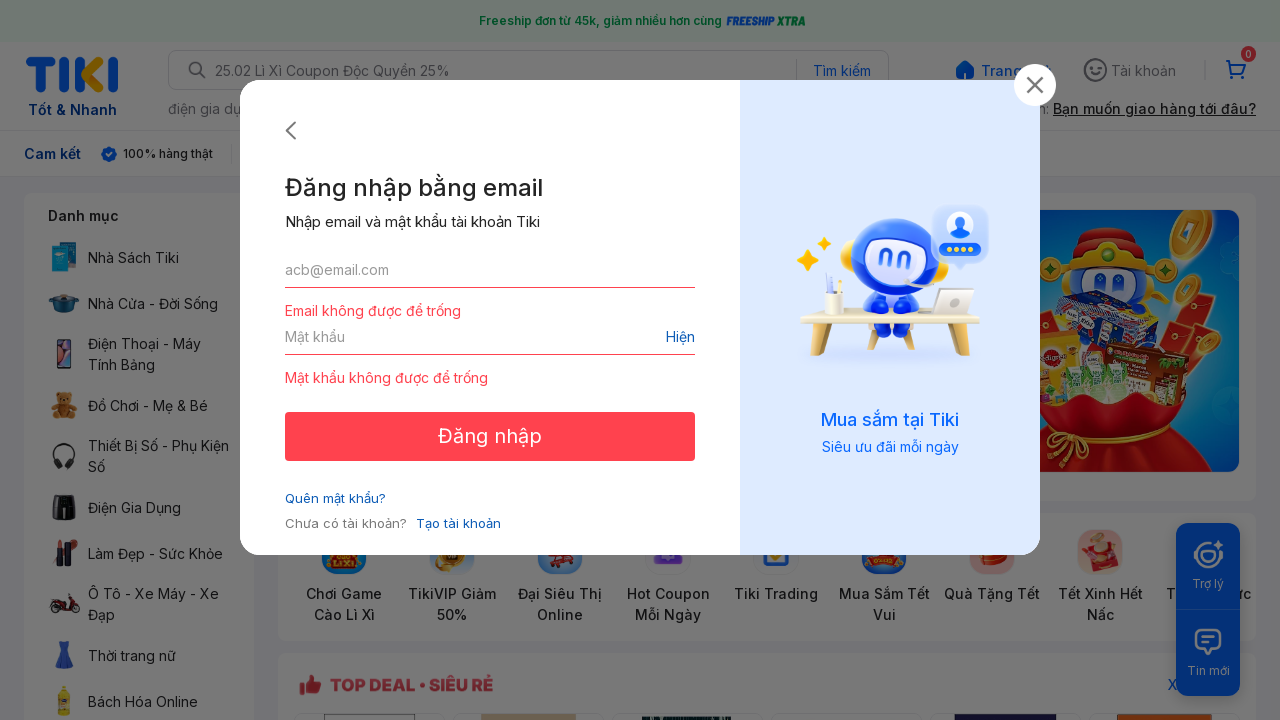

Clicked close button to dismiss login popup at (1035, 85) on img.close-img
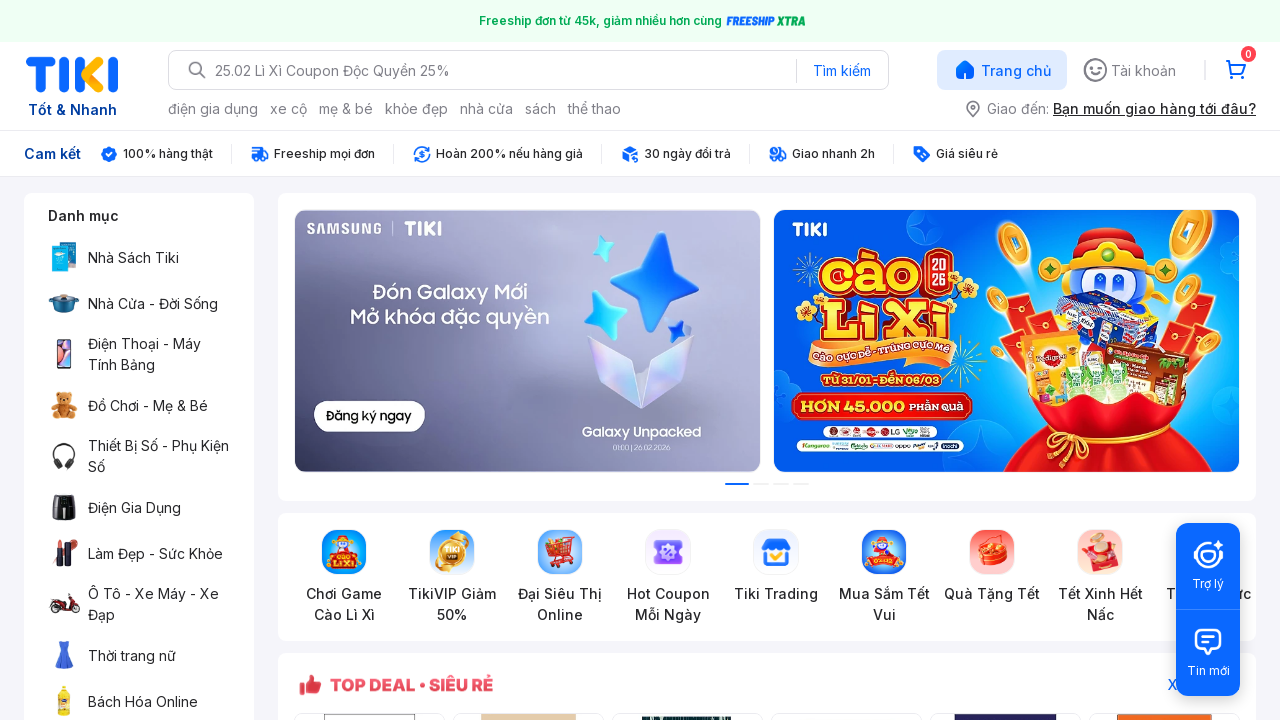

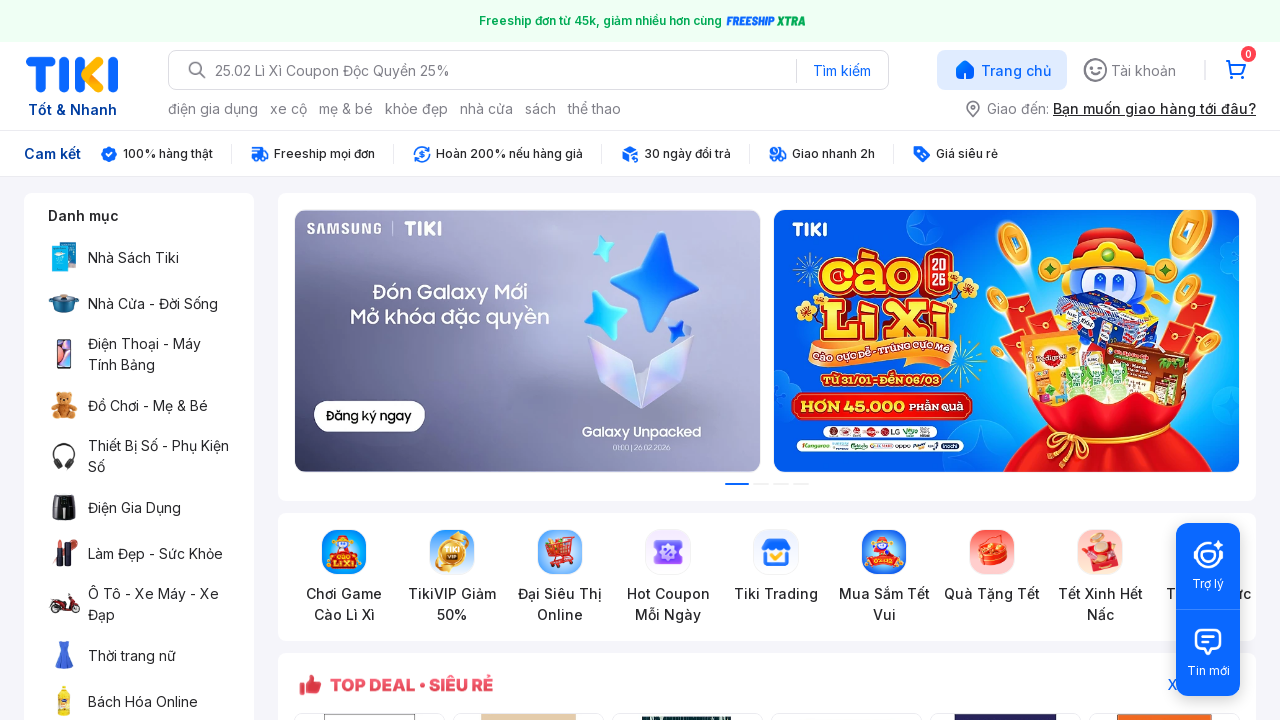